Tests the "Get Started" button functionality by clicking it and verifying that a form appears on the page

Starting URL: https://www.xenonstack.com

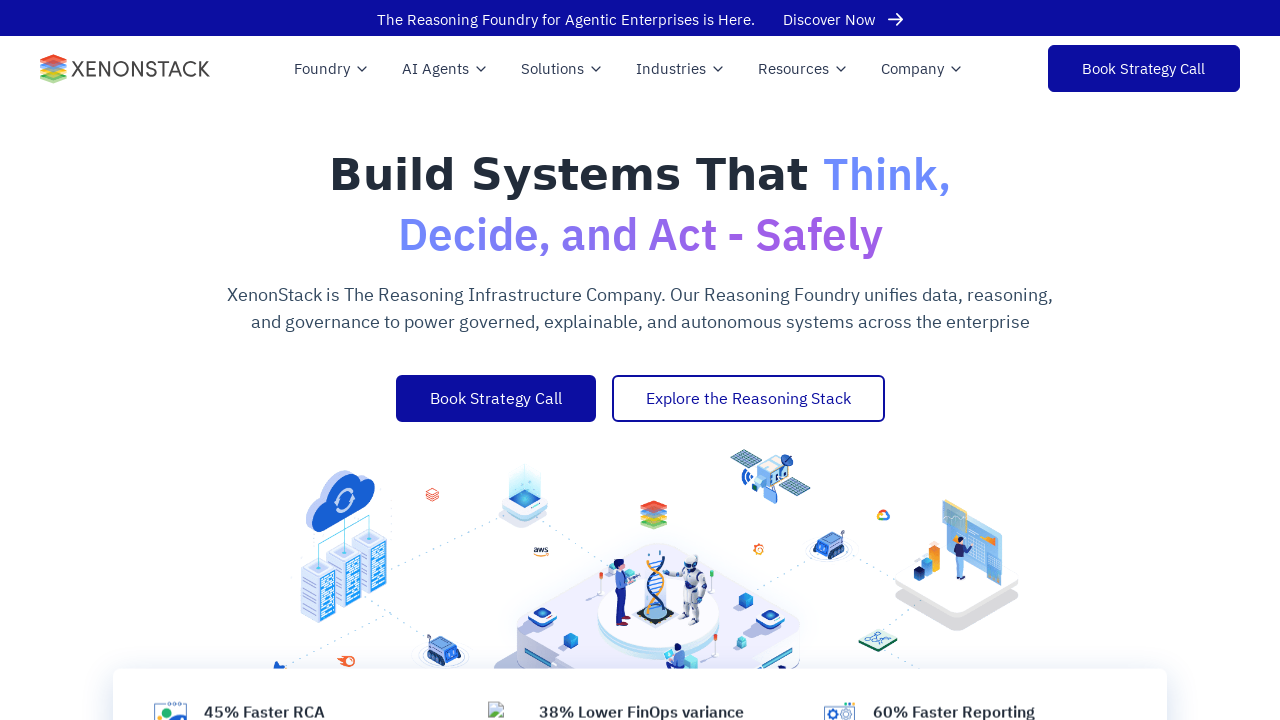

Clicked 'Get Started' button at (1144, 69) on .nav-button
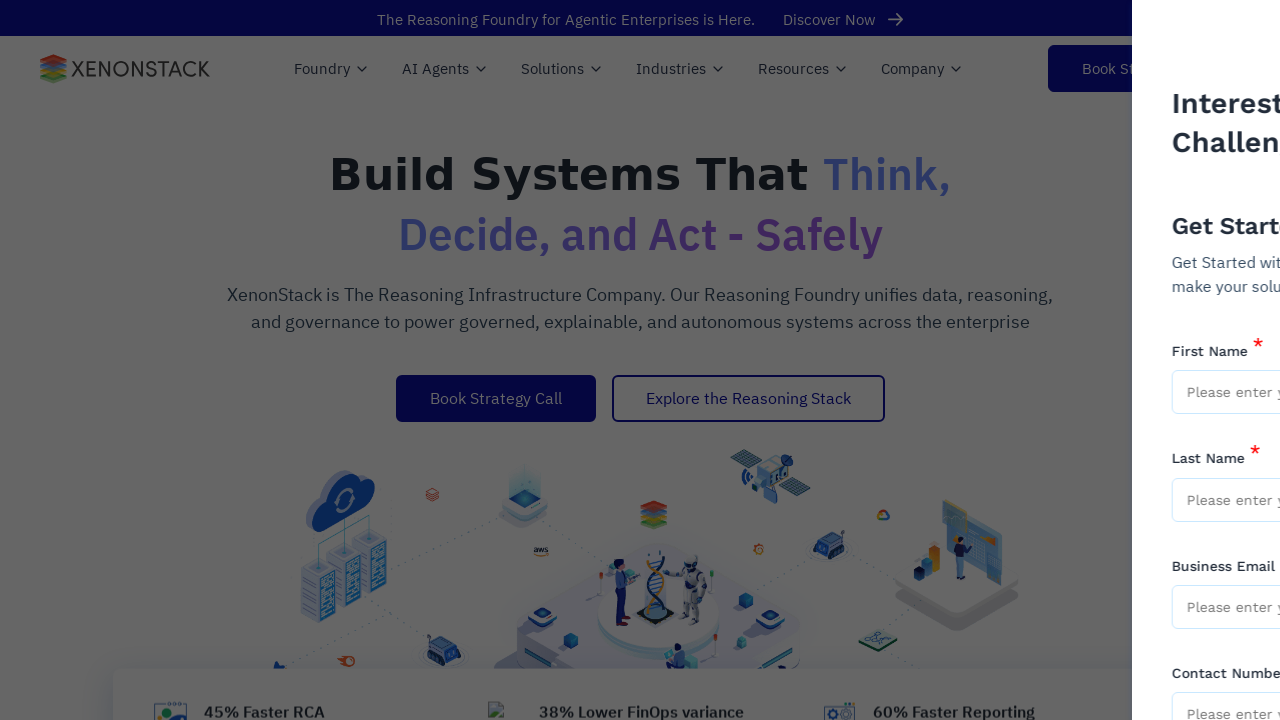

Form appeared on the page after clicking 'Get Started'
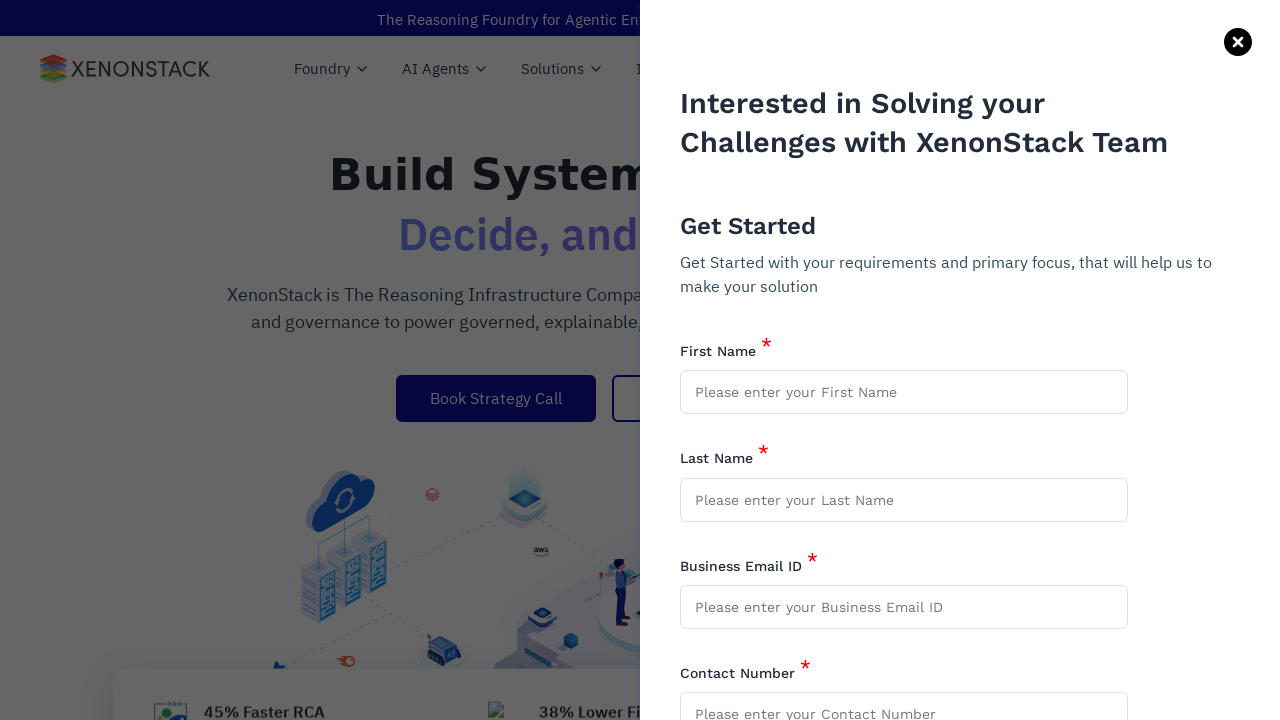

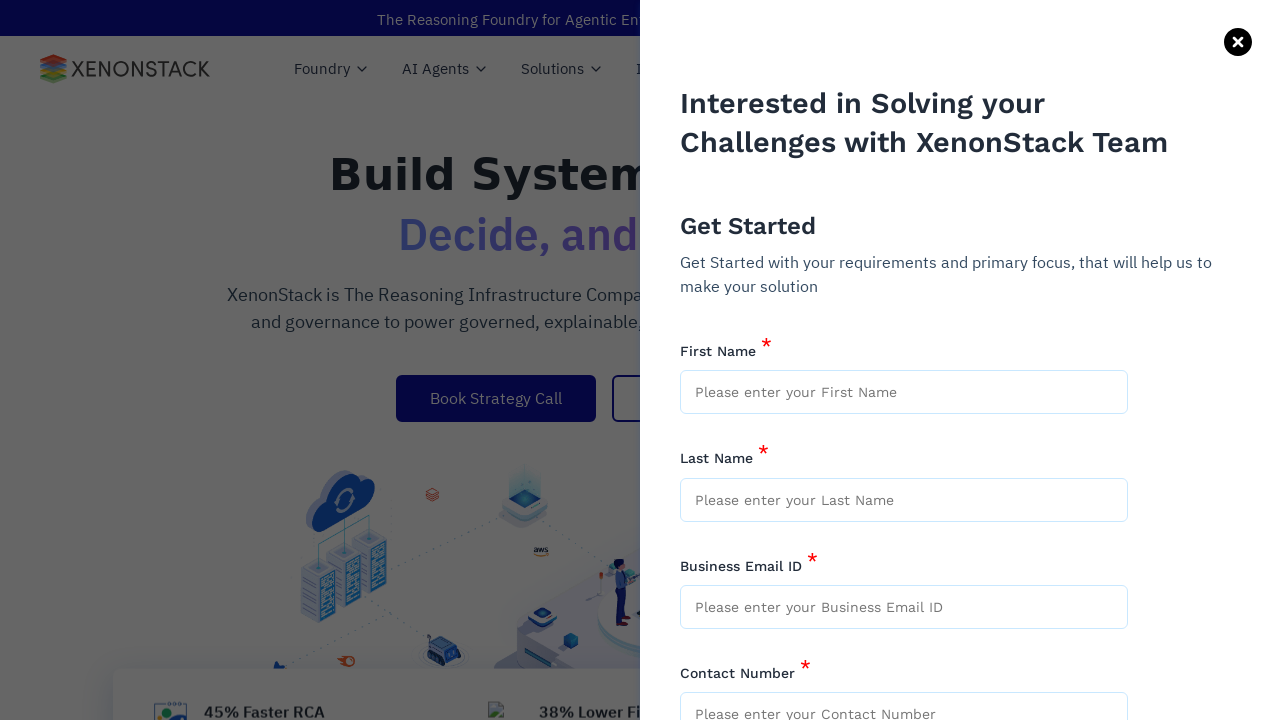